Tests that clicking on the Laptops category and then selecting a laptop product navigates to a visible product details page on the Demoblaze demo e-commerce site.

Starting URL: https://www.demoblaze.com/index.html

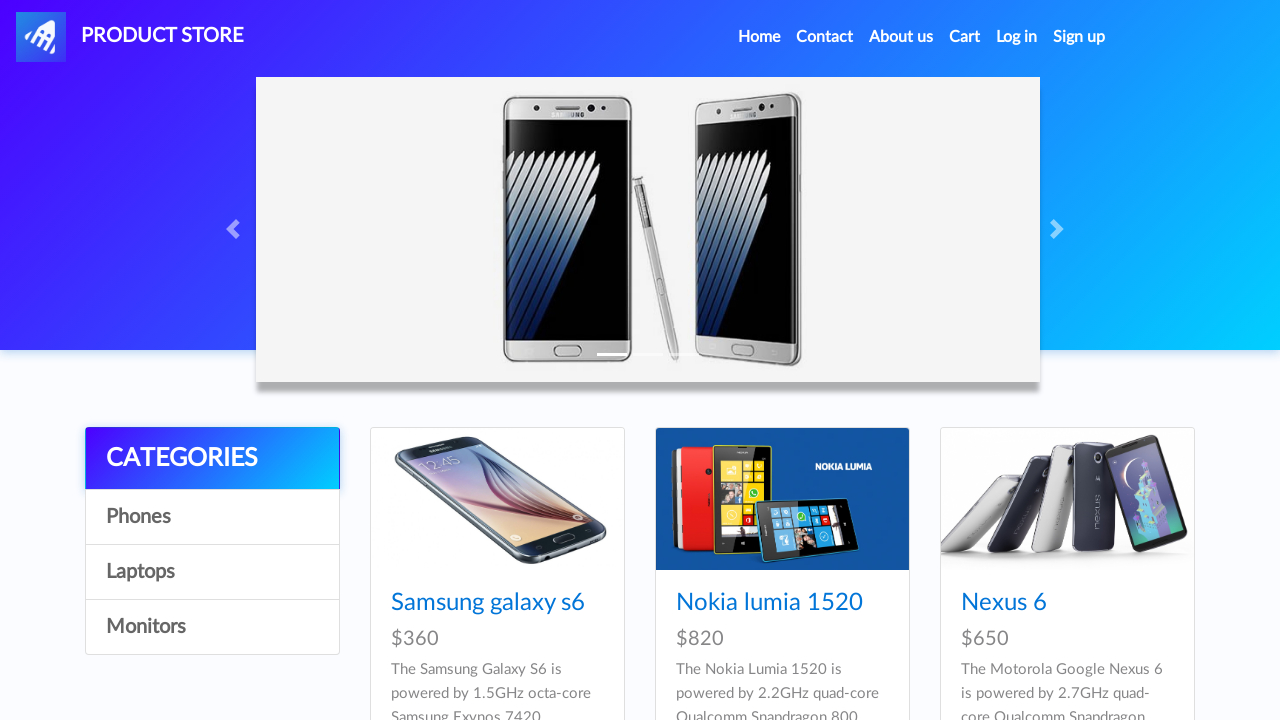

Clicked on Laptops category at (212, 572) on a:has-text('Laptops')
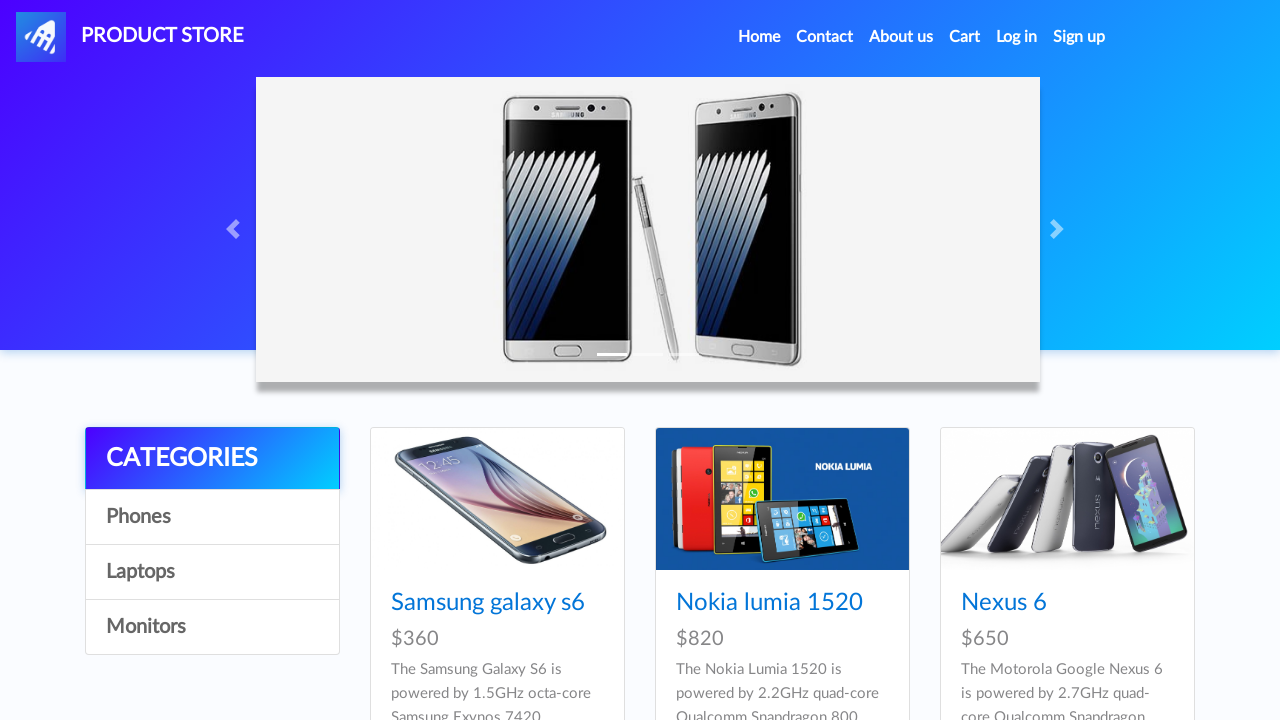

Laptop products loaded
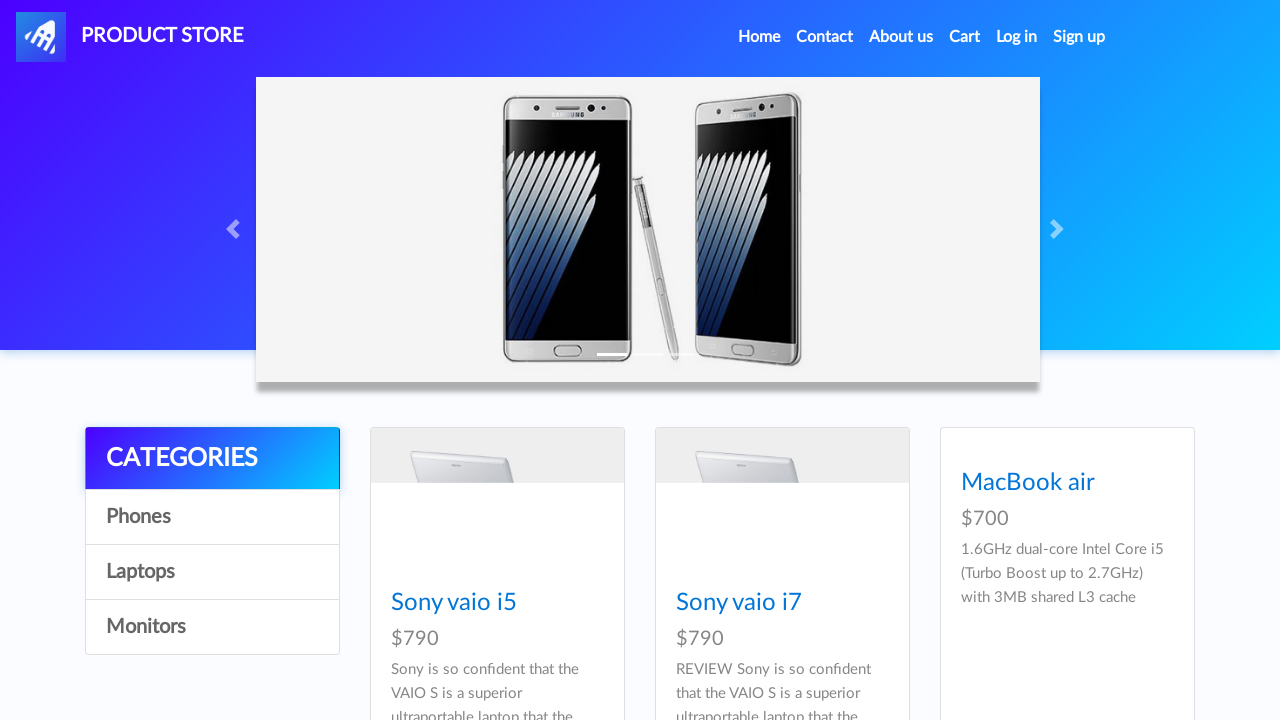

Clicked on first laptop product at (454, 603) on .card-title a >> nth=0
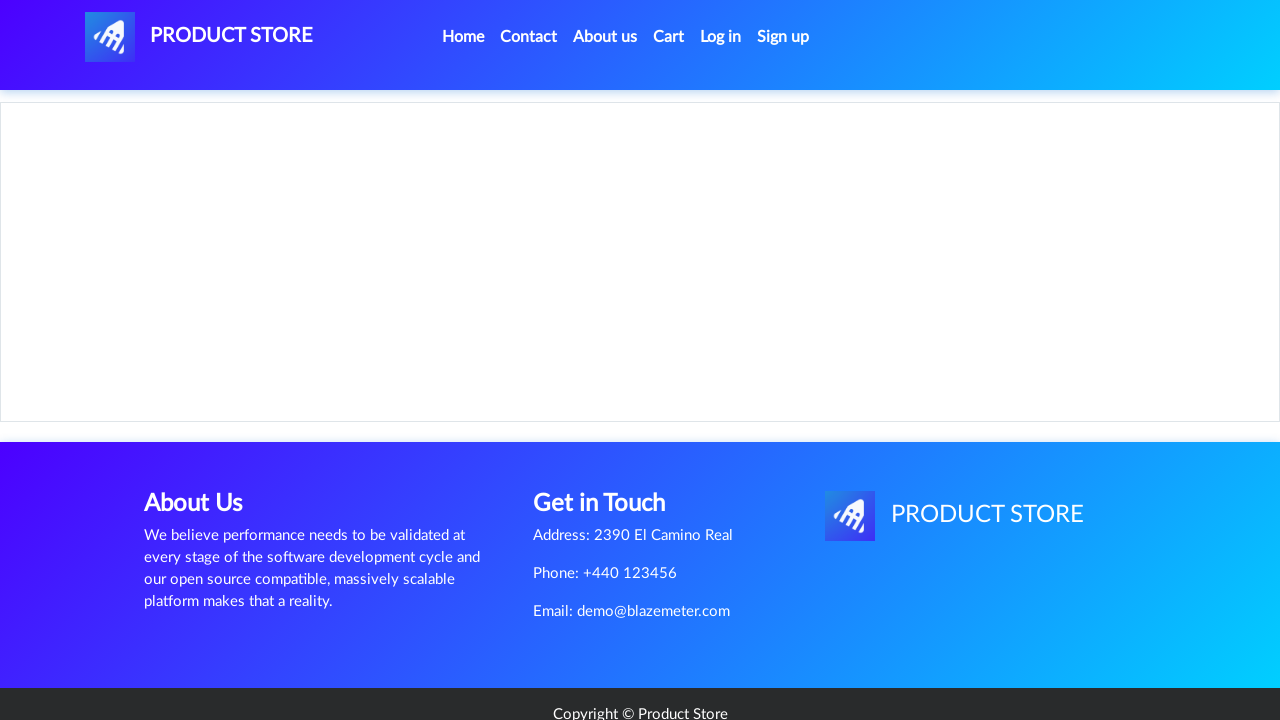

Product details page loaded
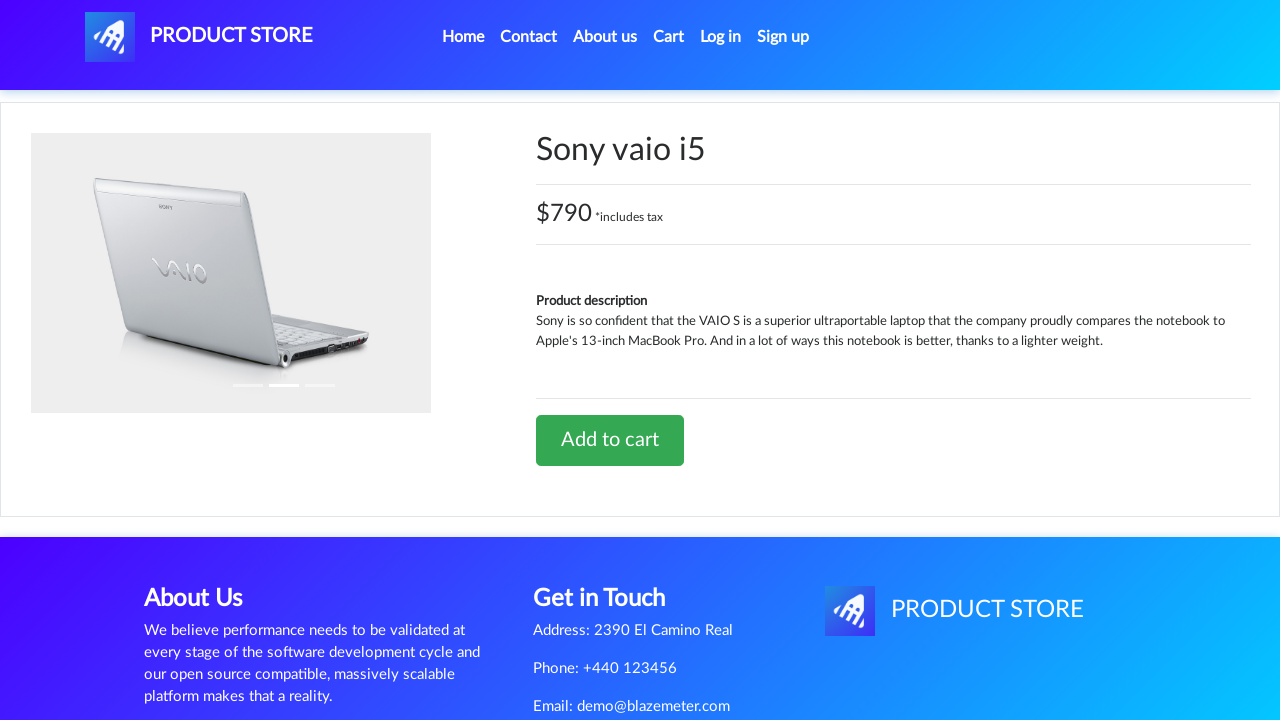

Product name element is visible
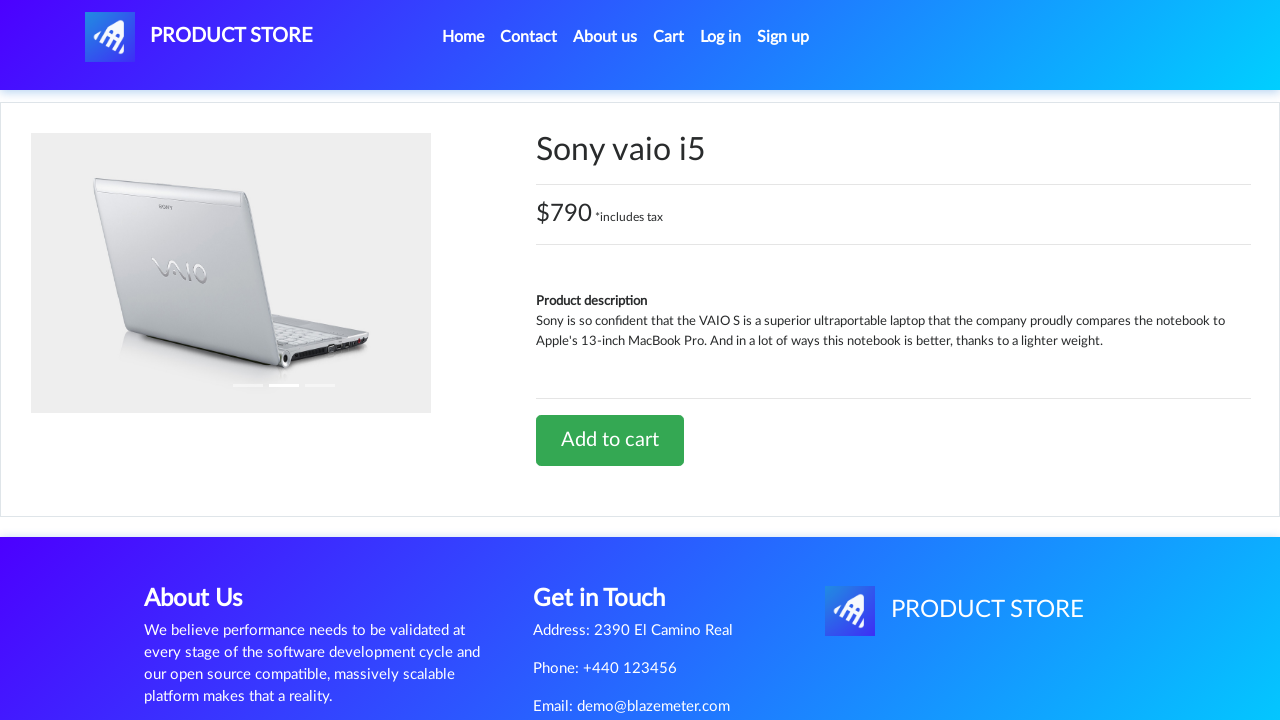

Product price element is visible
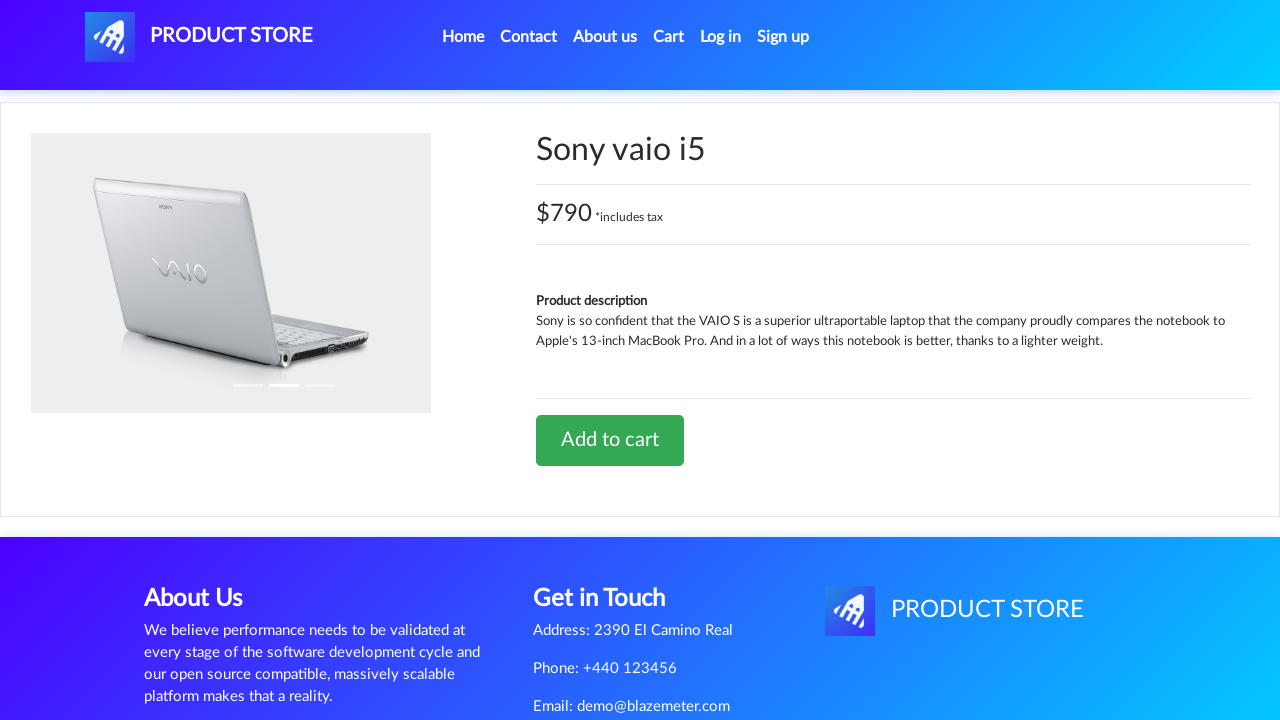

Add to cart button is visible
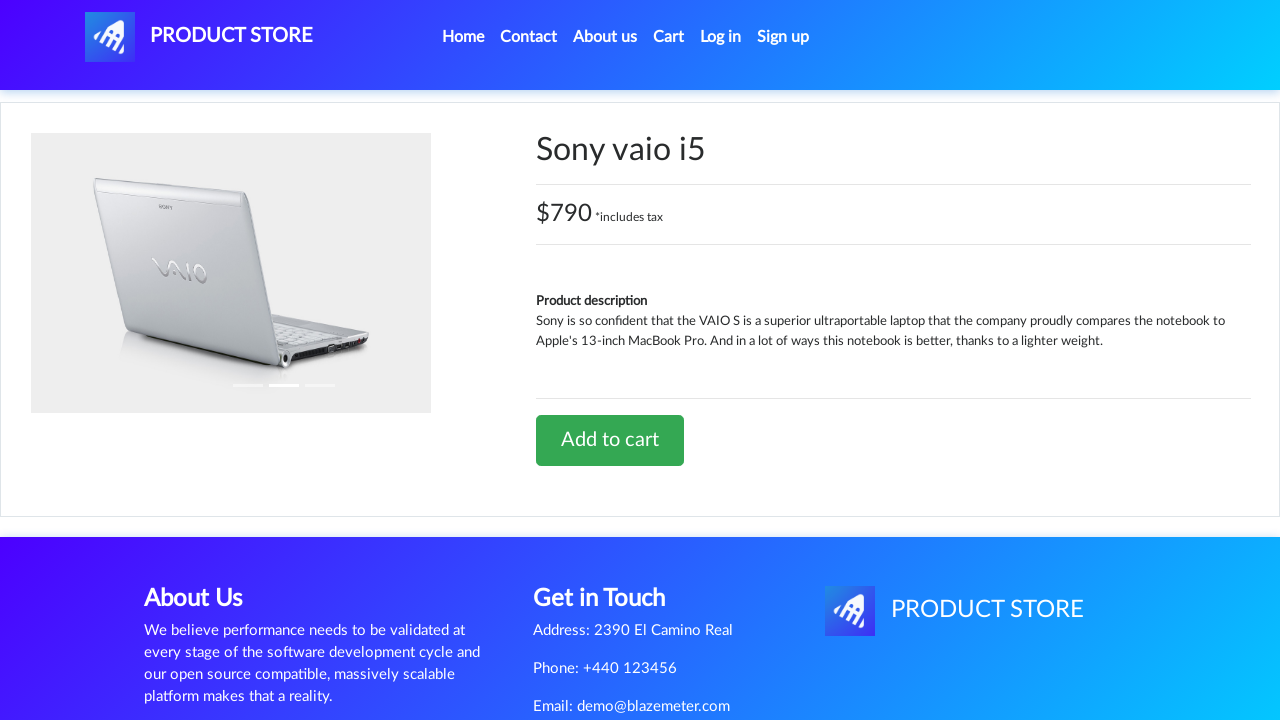

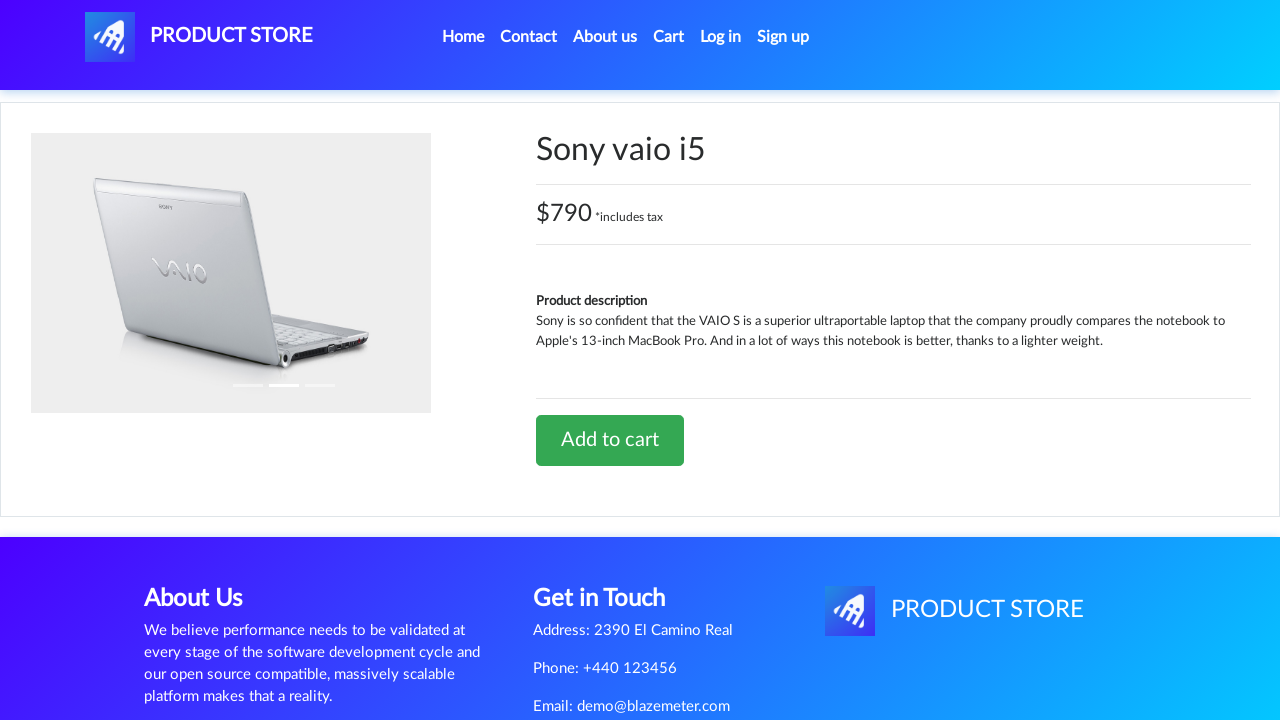